Opens contact form and submits without filling any fields

Starting URL: https://www.demoblaze.com

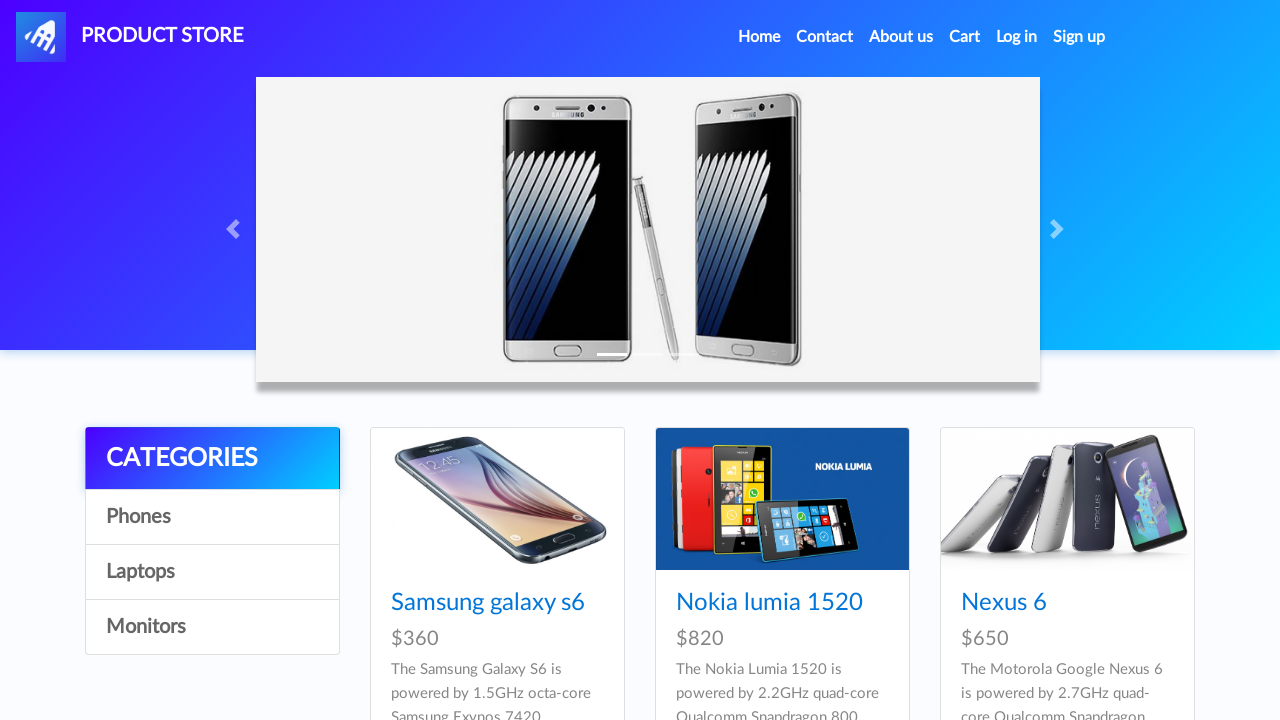

Clicked Contact link in navigation at (825, 37) on a:has-text('Contact')
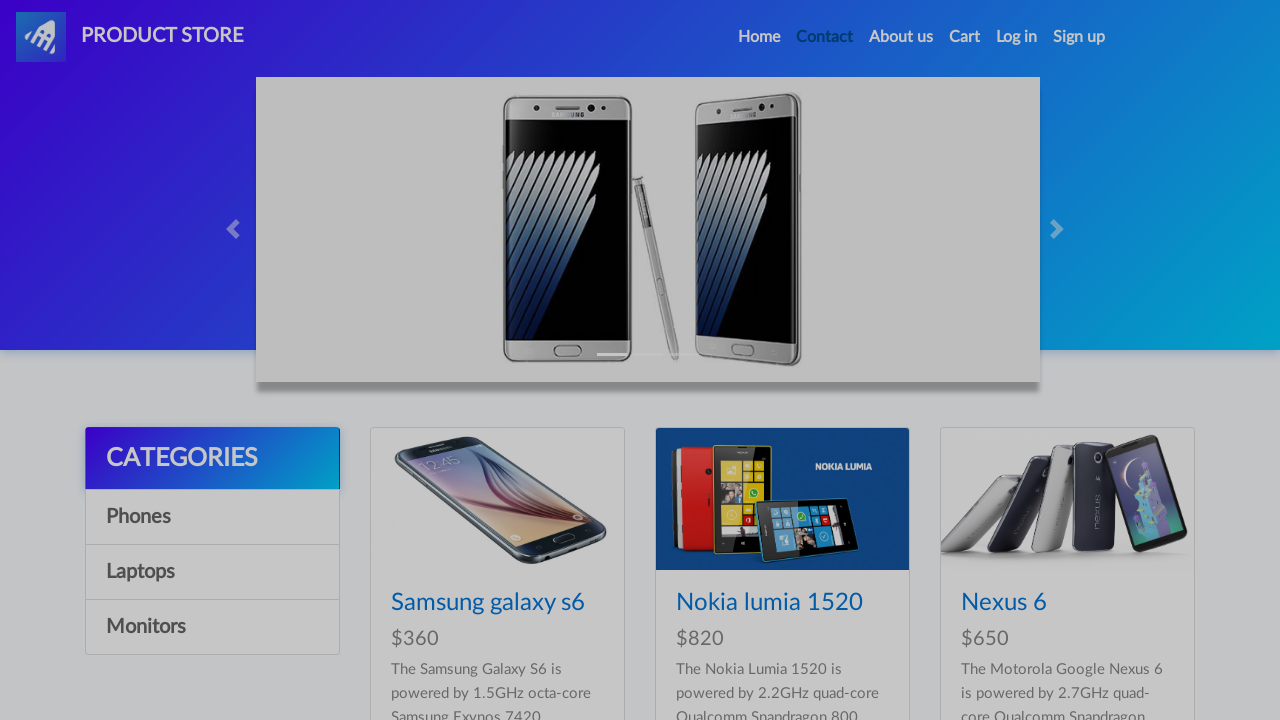

Contact modal appeared on page
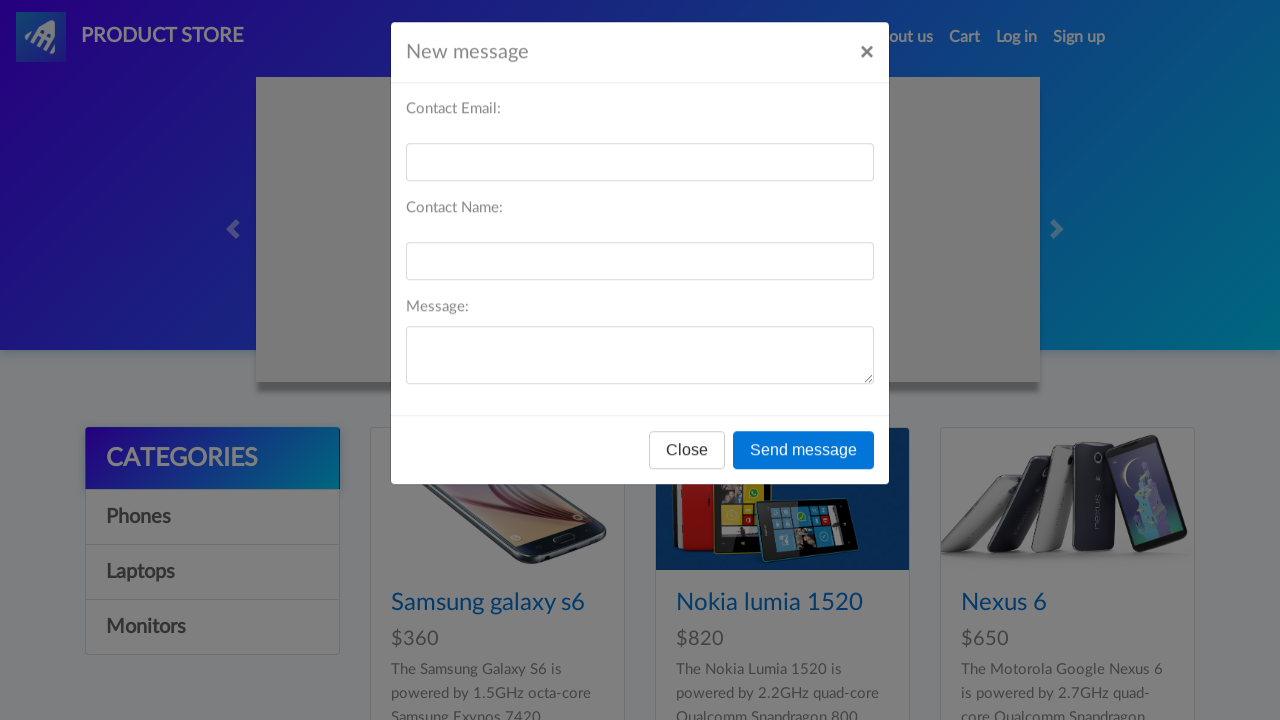

Clicked Send message button without filling Contact Email, Contact Name, and Message fields at (804, 459) on #exampleModal button:has-text('Send message')
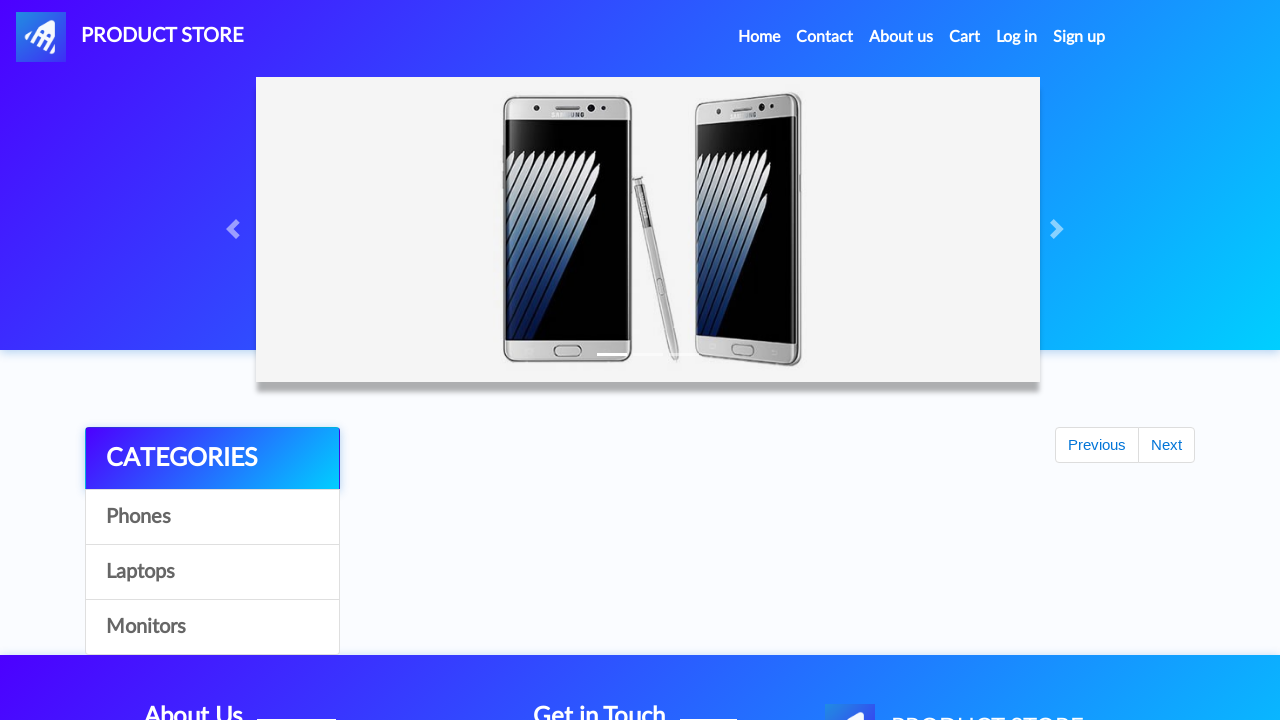

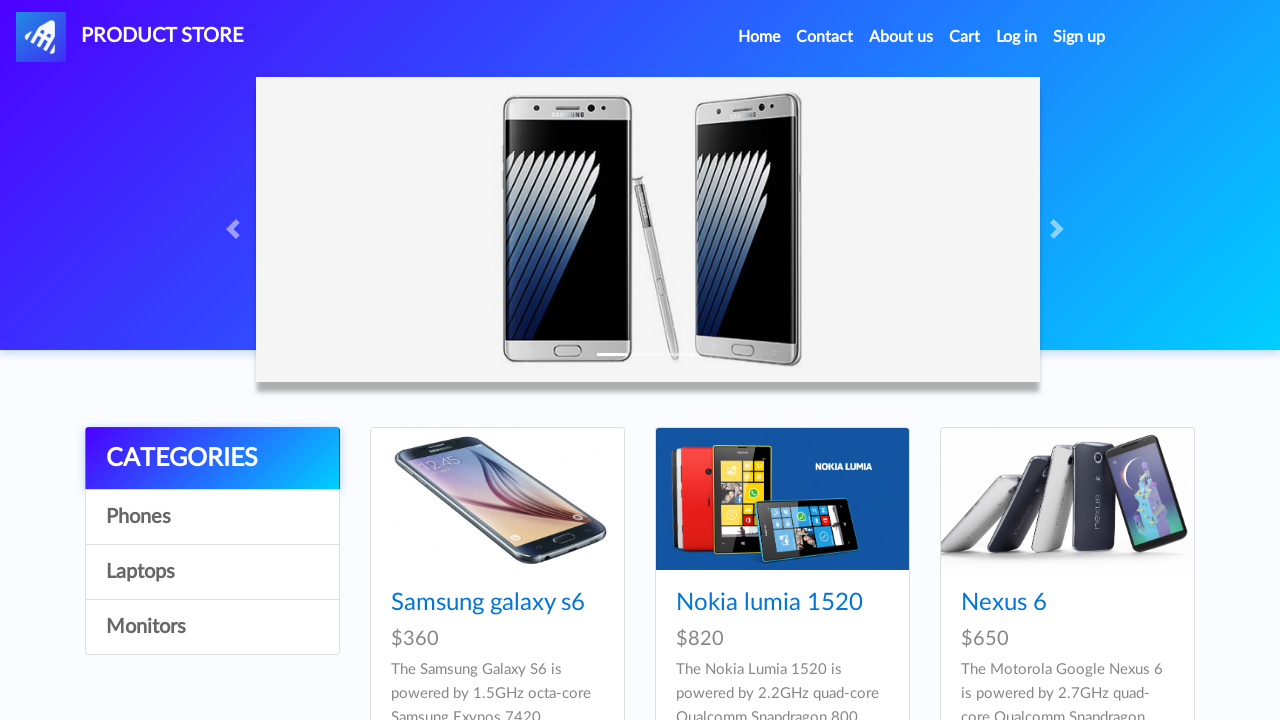